Tests handling different types of JavaScript alerts including simple alerts, confirmations, and prompts

Starting URL: https://demoqa.com/alerts

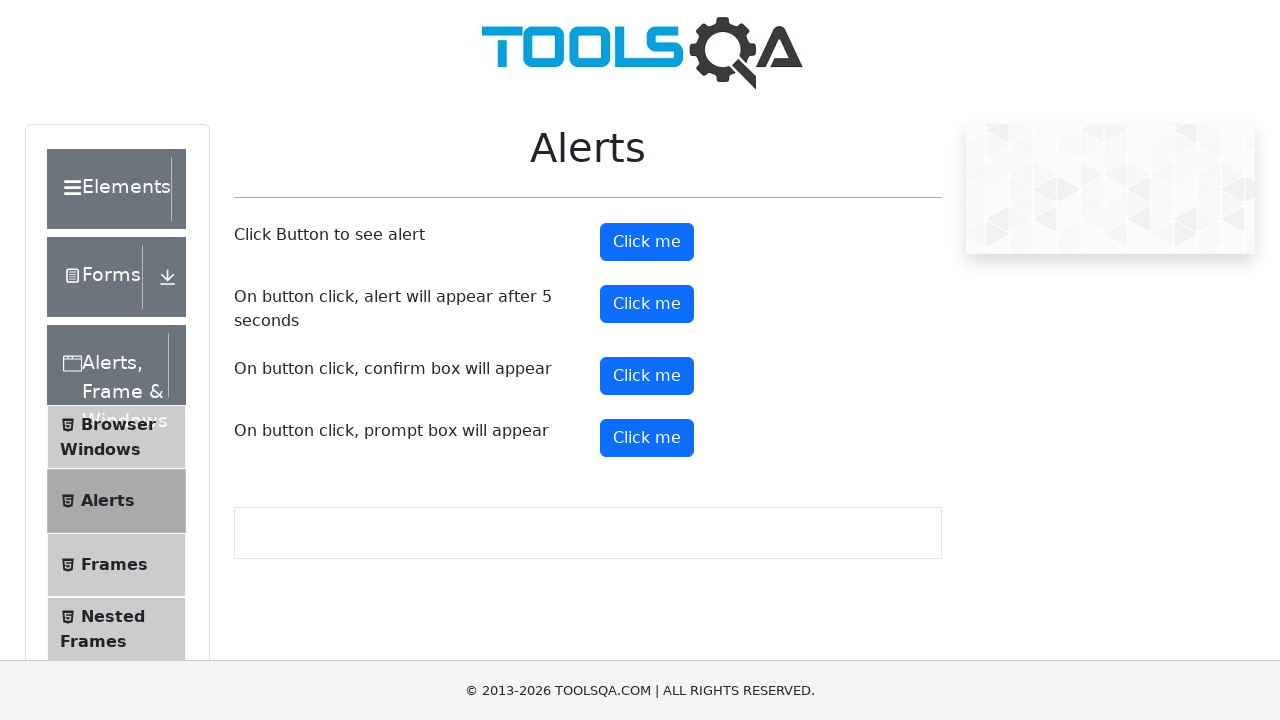

Clicked alert button to trigger simple alert at (647, 242) on #alertButton
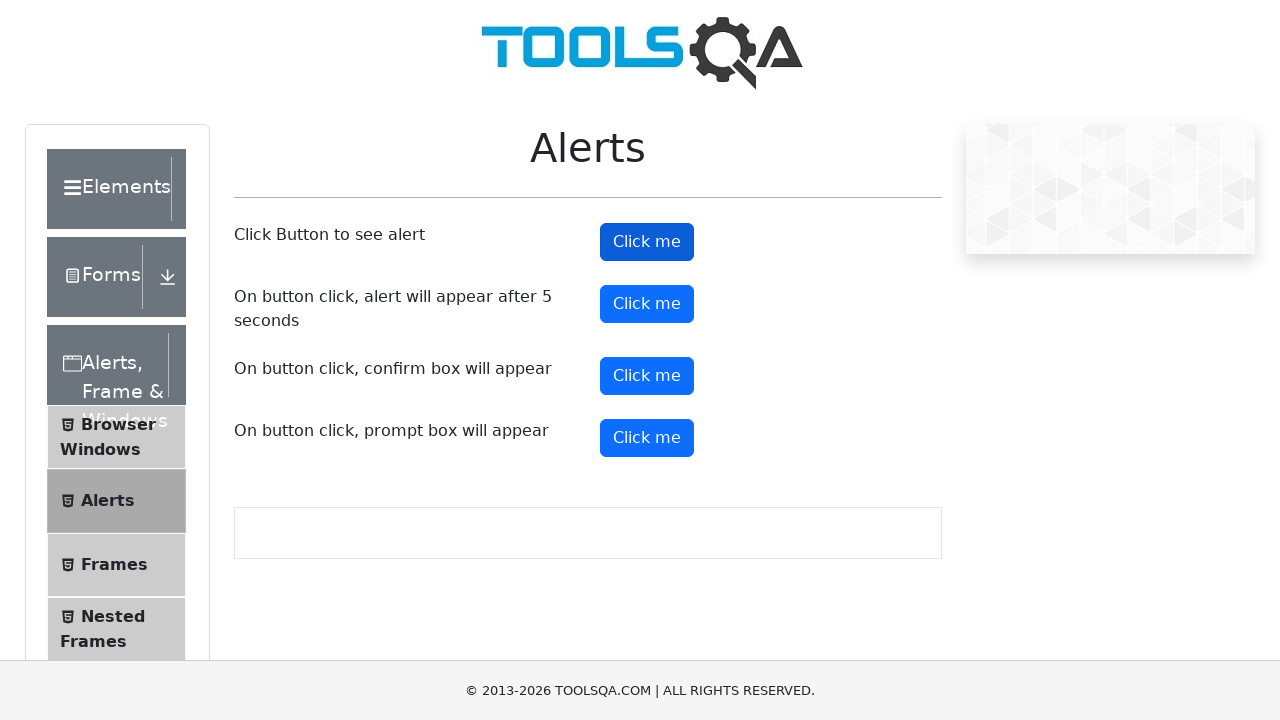

Set up dialog handler to accept simple alert
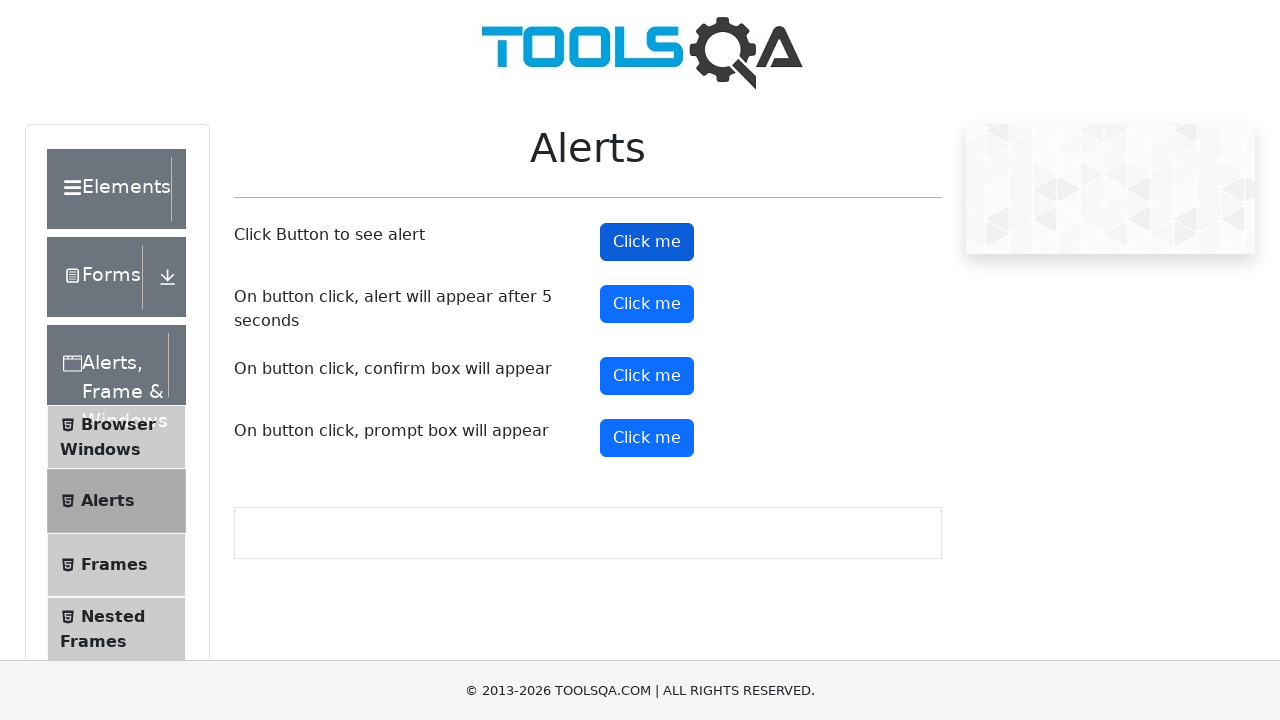

Clicked confirm button to trigger confirmation dialog at (647, 376) on #confirmButton
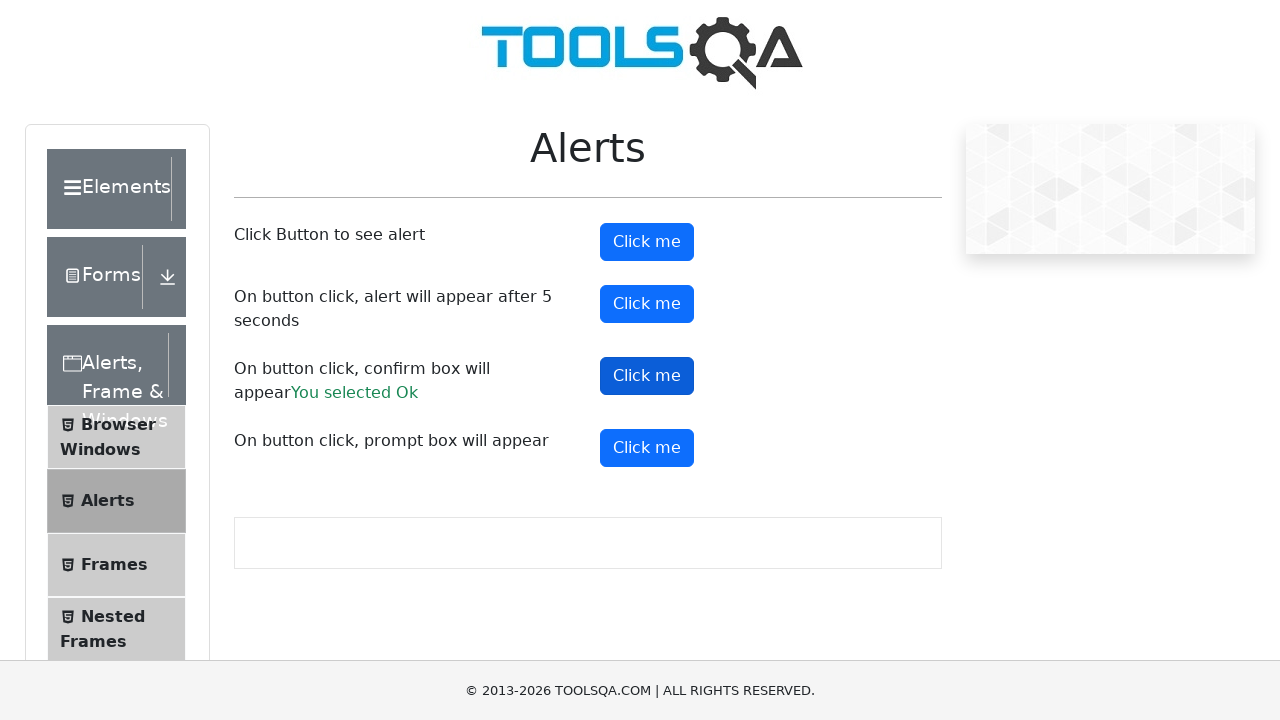

Set up dialog handler to dismiss confirmation dialog
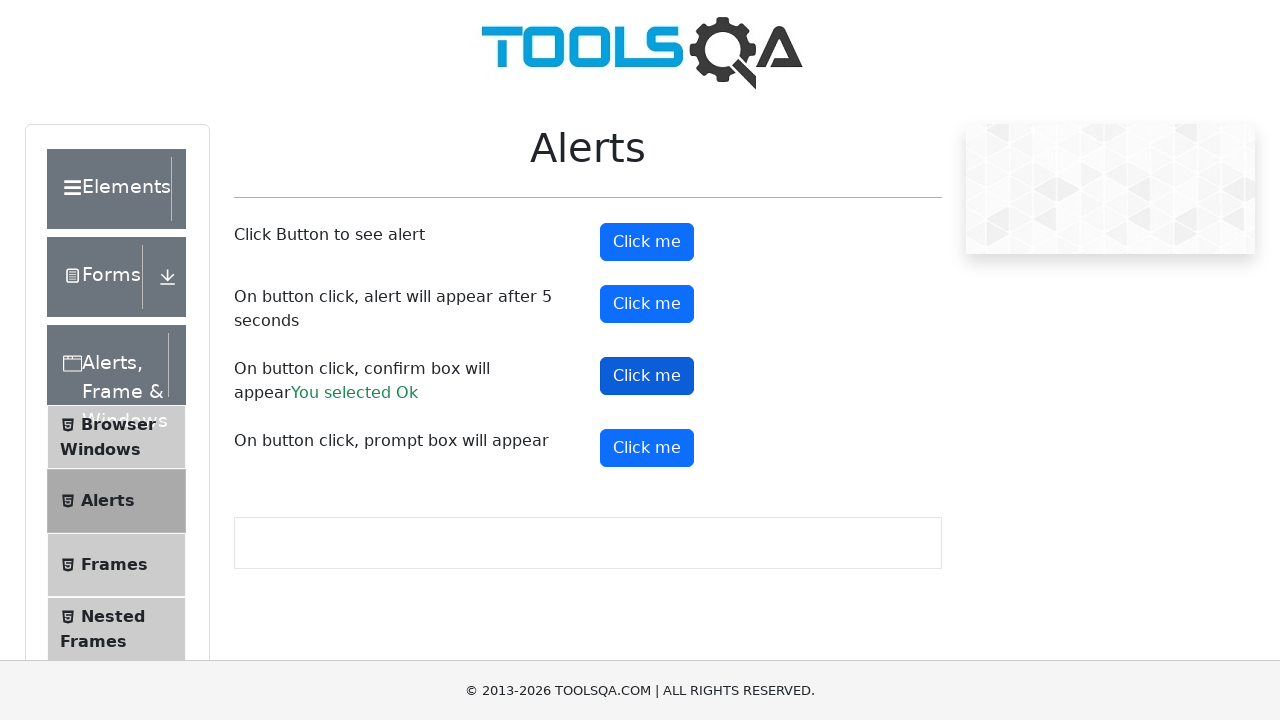

Set up dialog handler to accept prompt with text 'Ayisha'
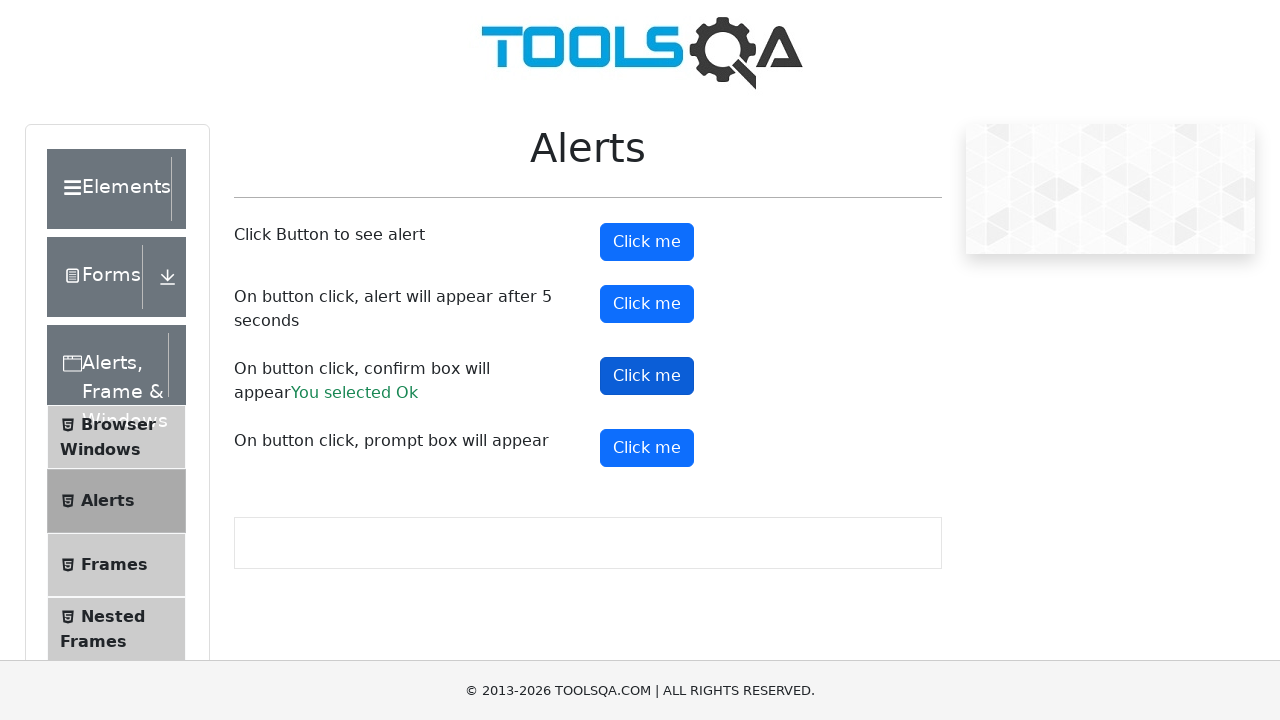

Clicked prompt button to trigger prompt dialog at (647, 448) on #promtButton
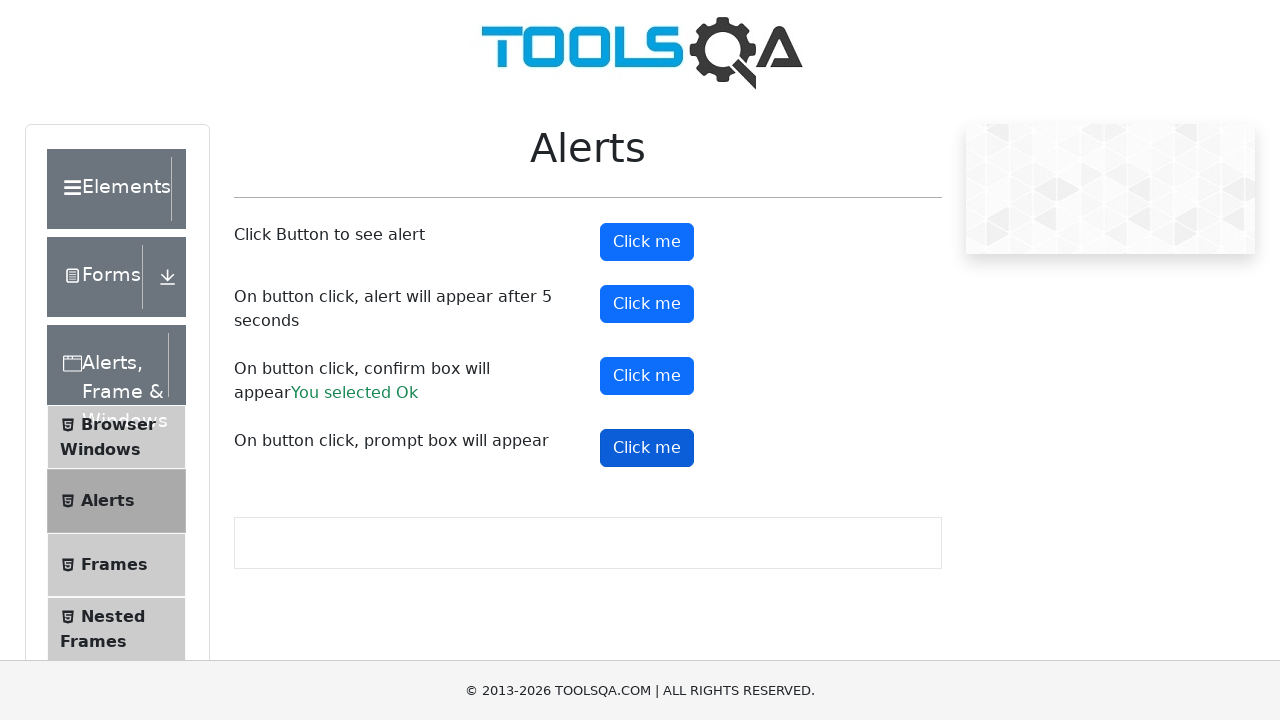

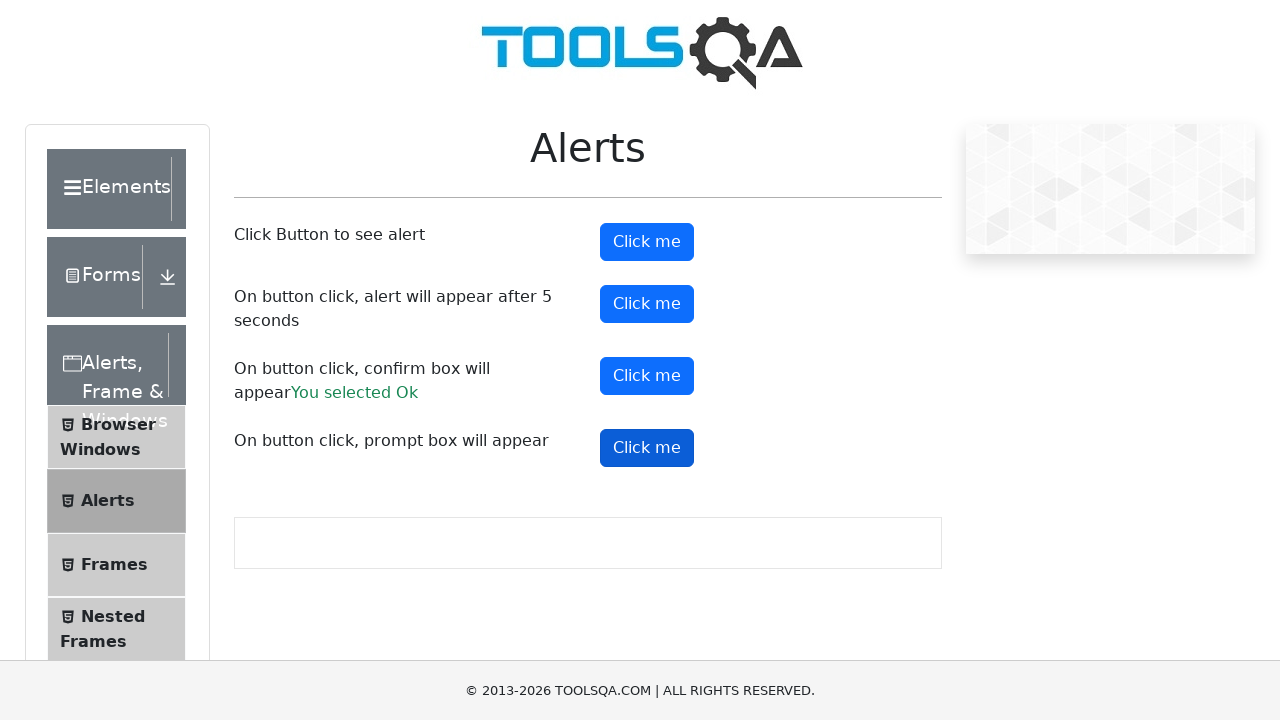